Tests slider widget functionality by navigating to Widgets section, locating the slider, and dragging it to change its value.

Starting URL: http://85.192.34.140:8081/

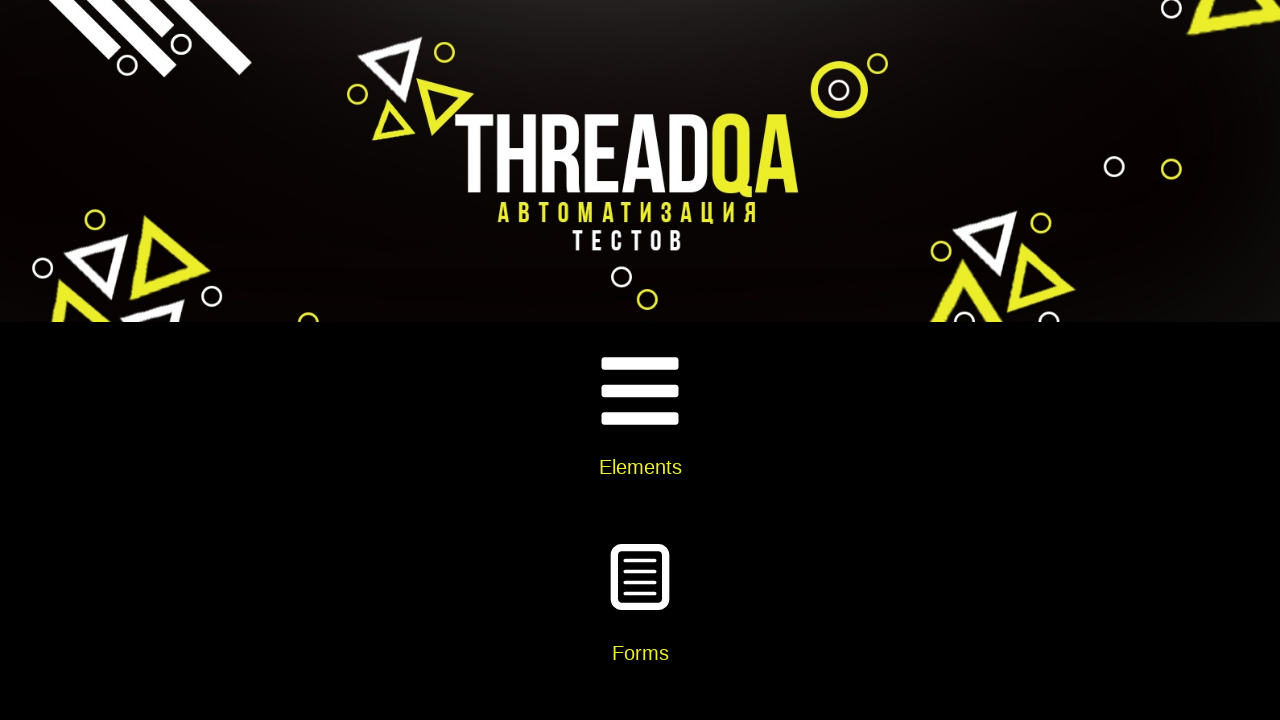

Clicked on Widgets section at (640, 360) on internal:text="Widgets"i
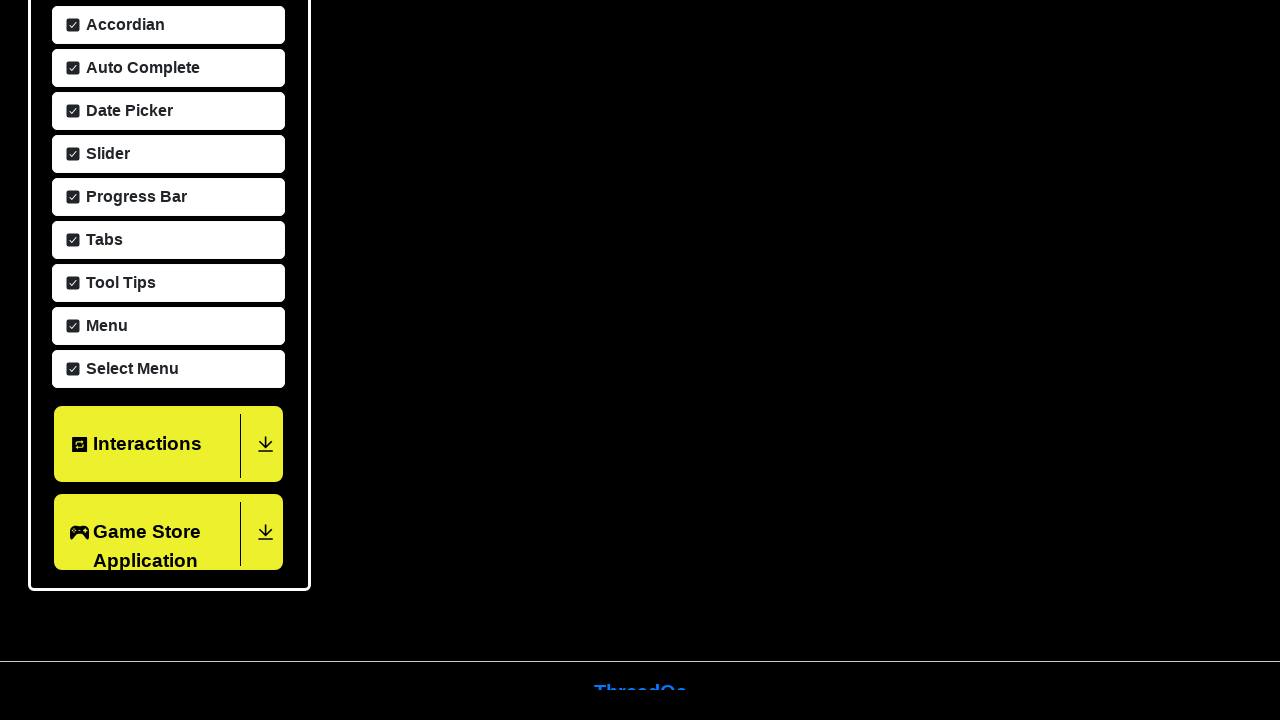

Clicked on Slider option at (105, 152) on internal:text="Slider"i
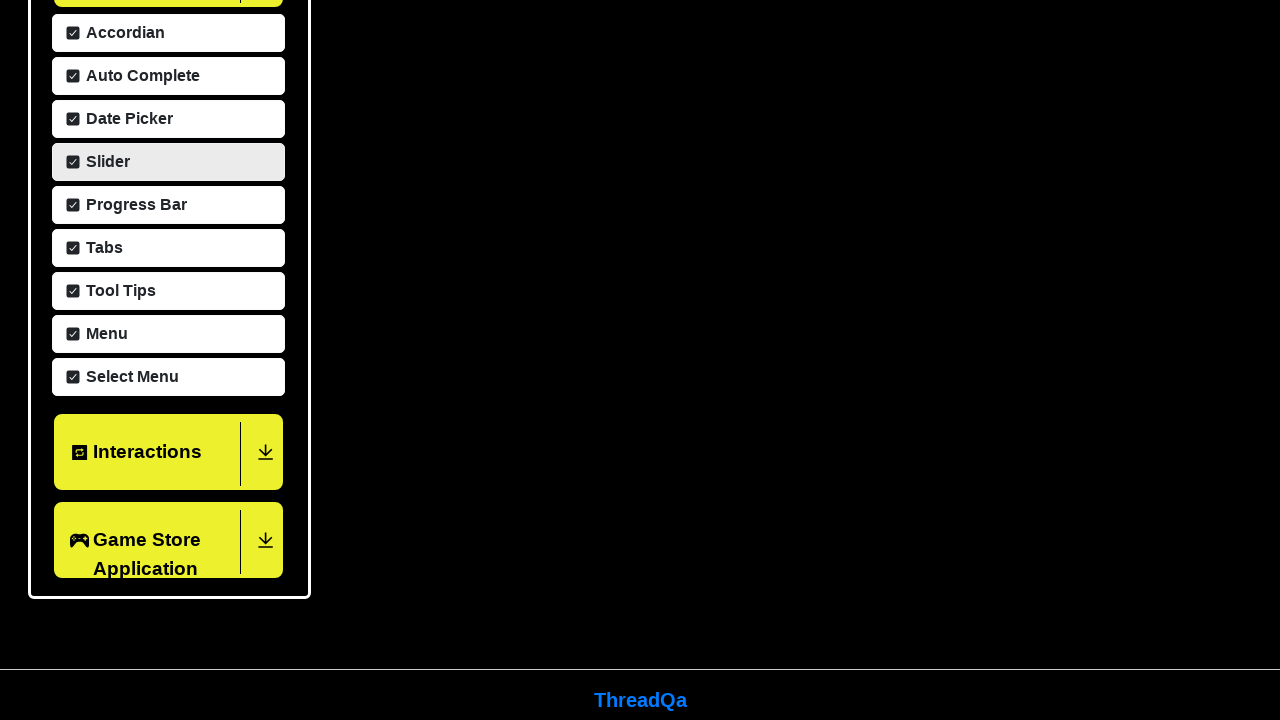

Located slider element
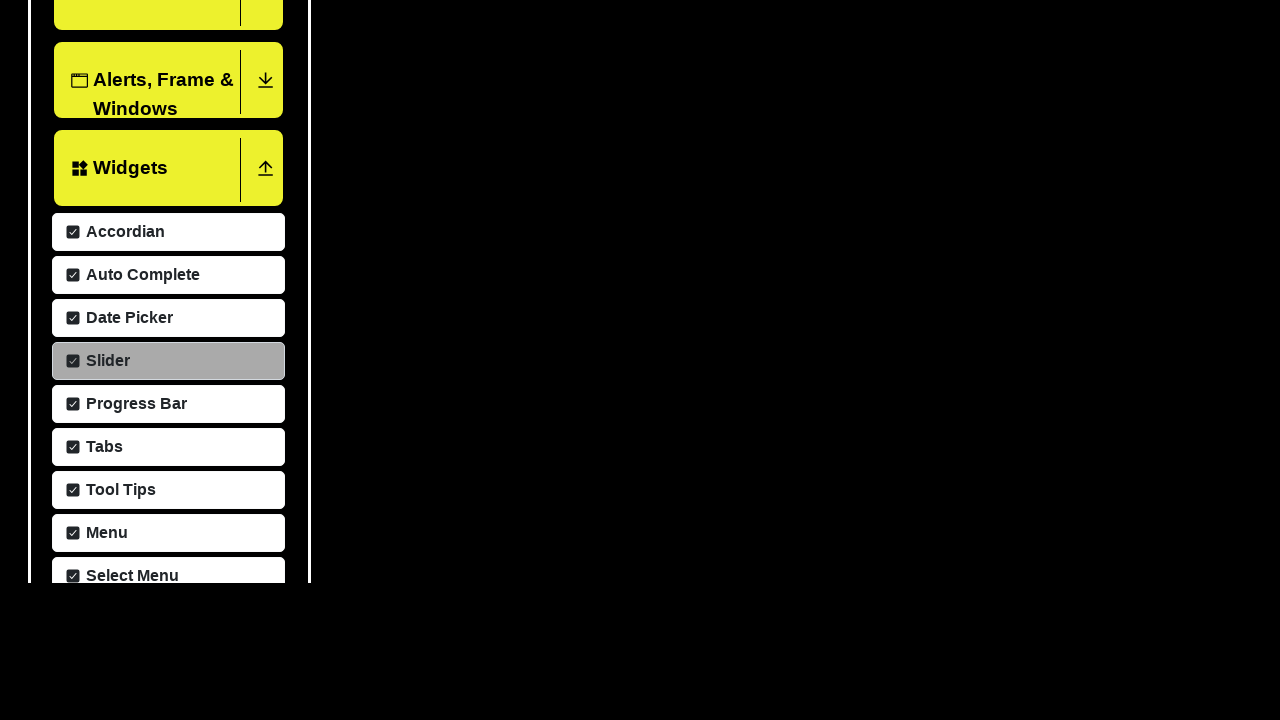

Retrieved slider bounding box coordinates
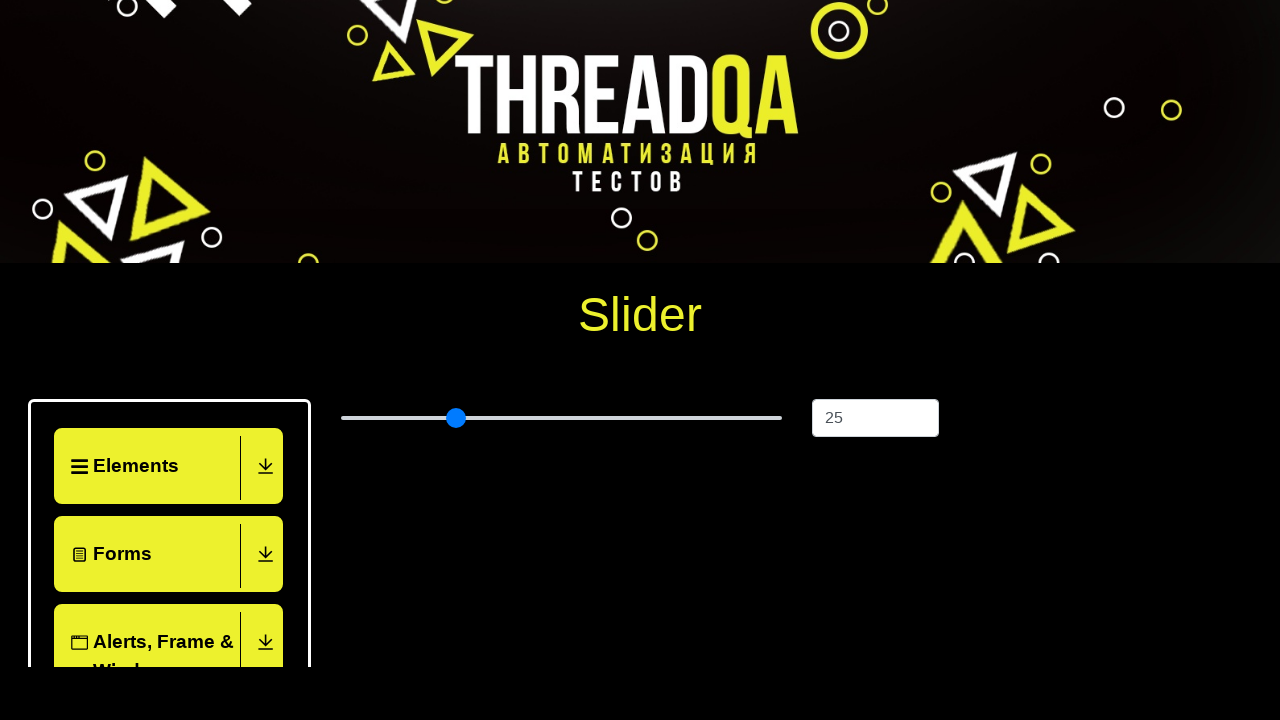

Dragged slider to the right by 20 pixels at (703, 458)
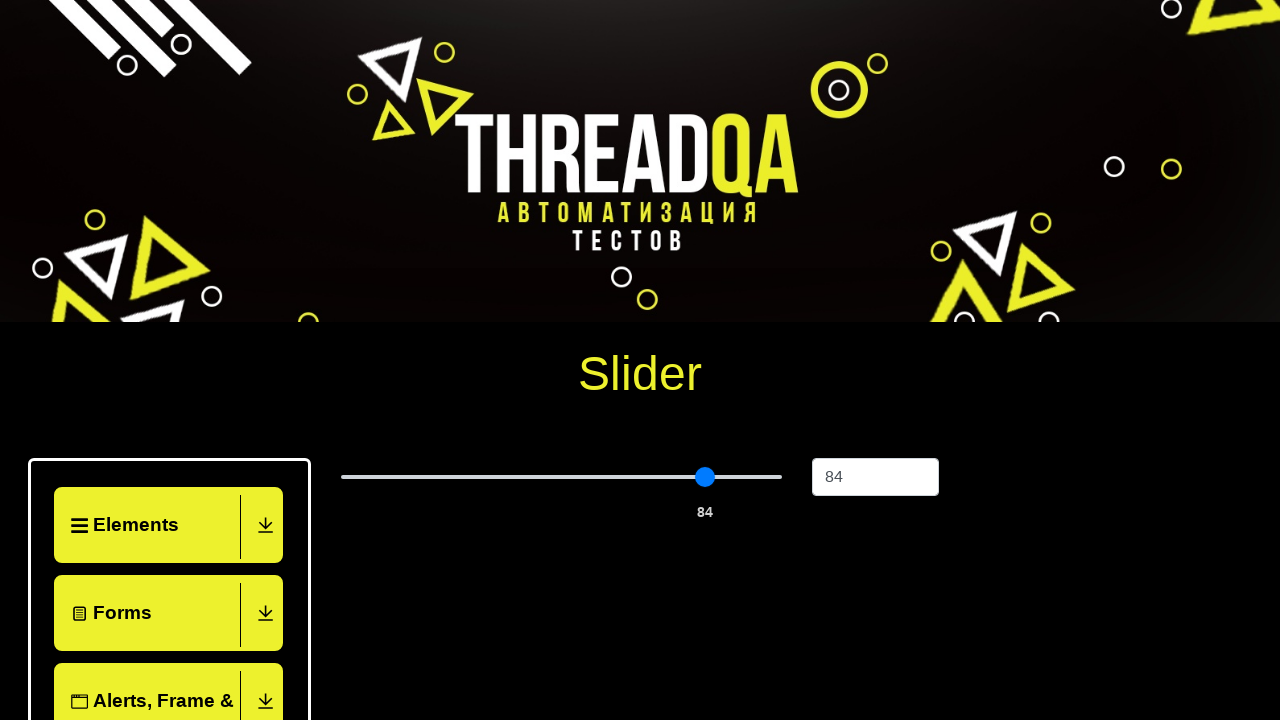

Slider value element loaded after dragging
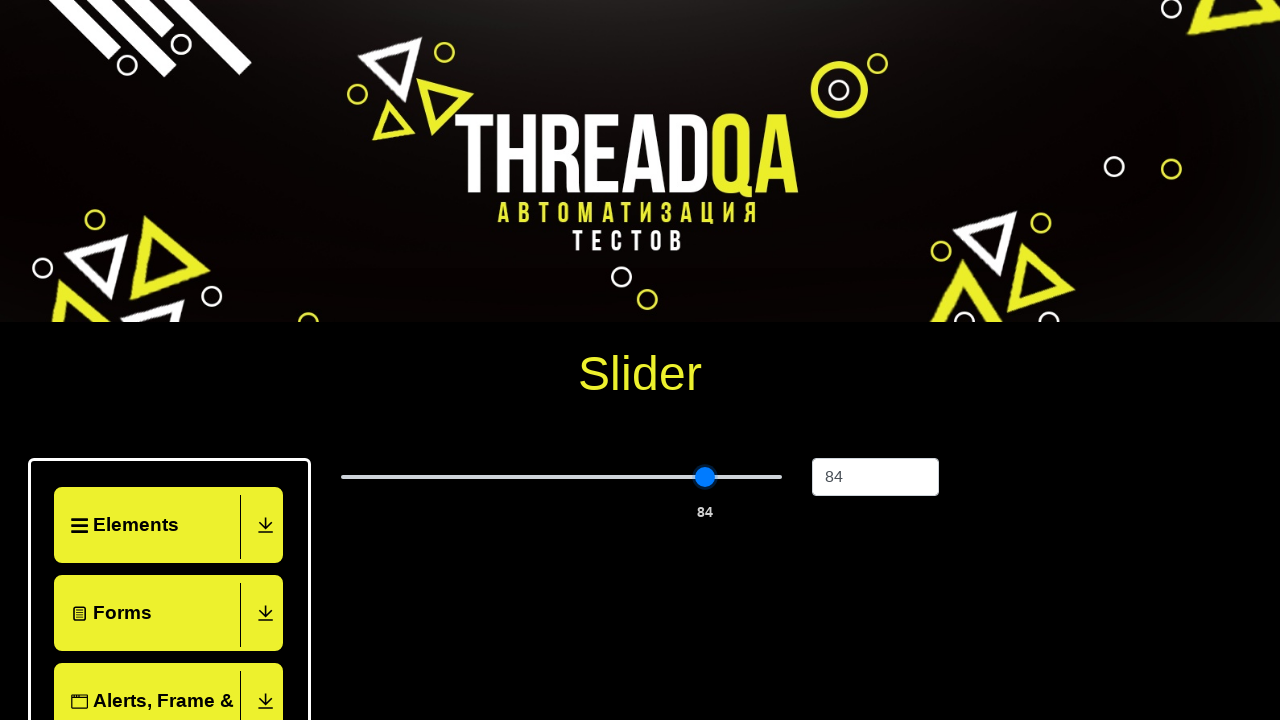

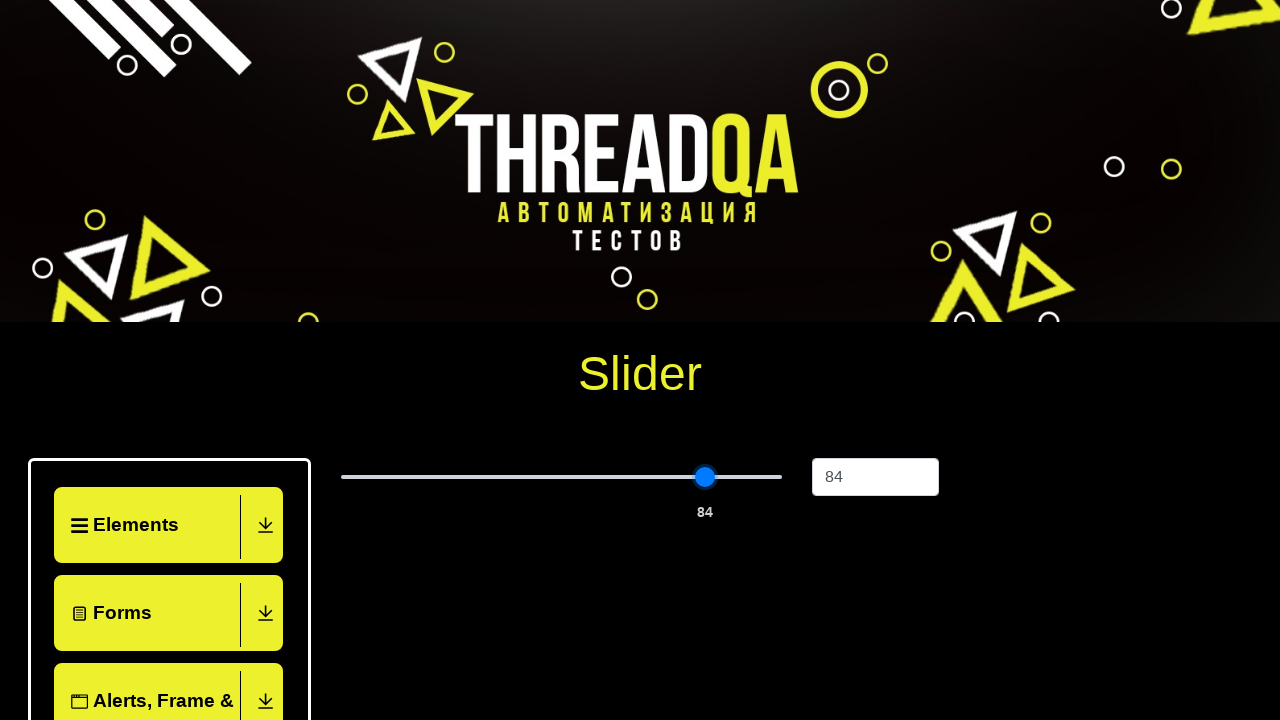